Tests that clicking the Price navigation link opens the pricing page

Starting URL: https://trueconf.ru/login.html

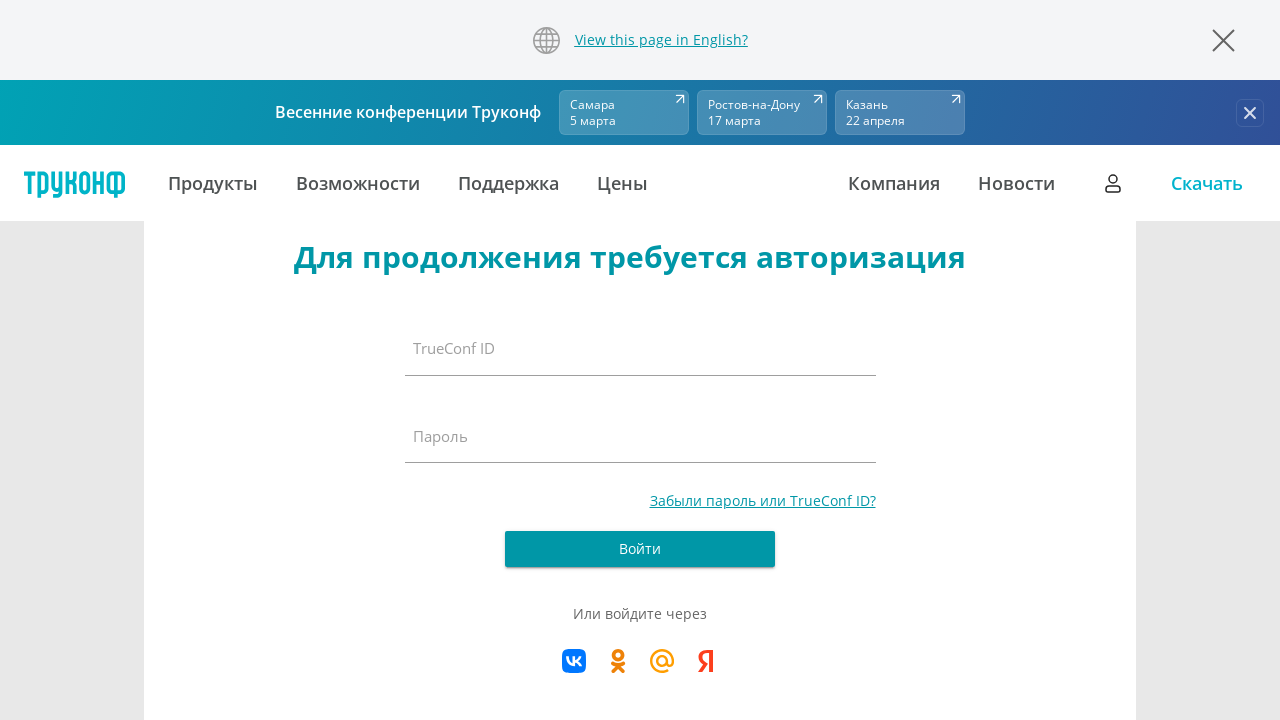

Clicked Price navigation link at (508, 183) on .header-menu__nav-item.header-menu__nav-item--link
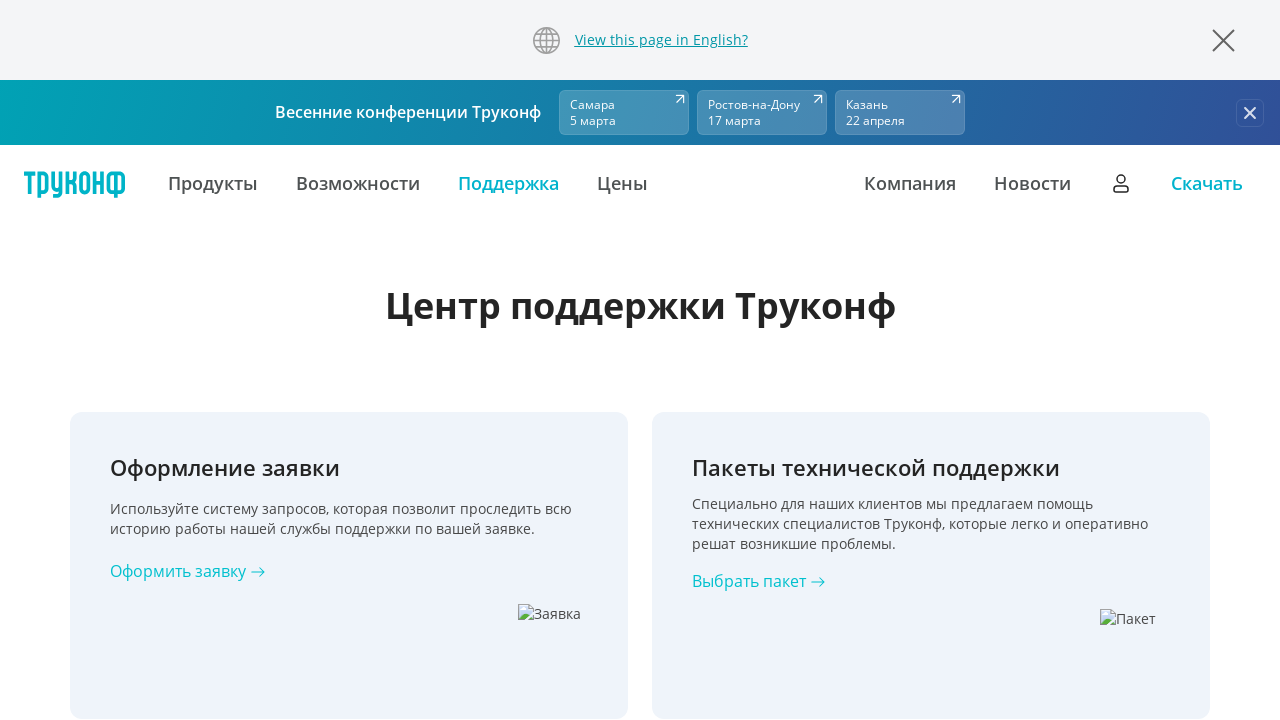

Pricing page loaded (domcontentloaded)
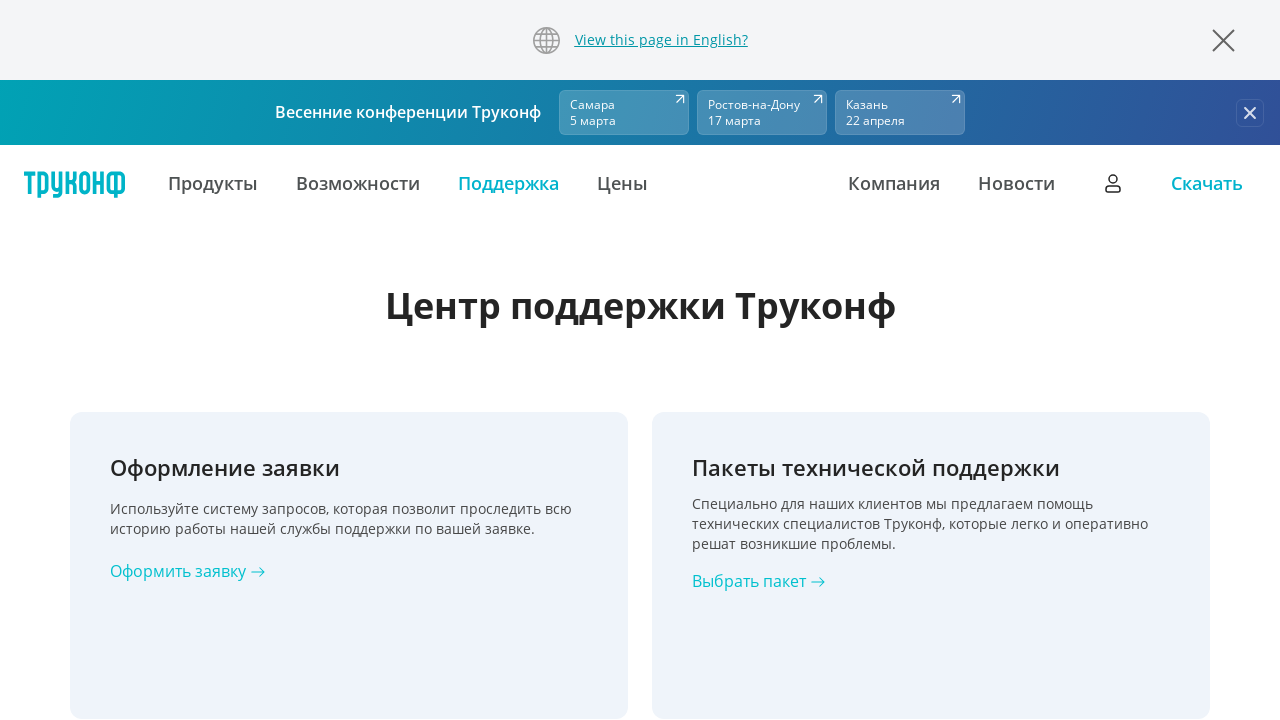

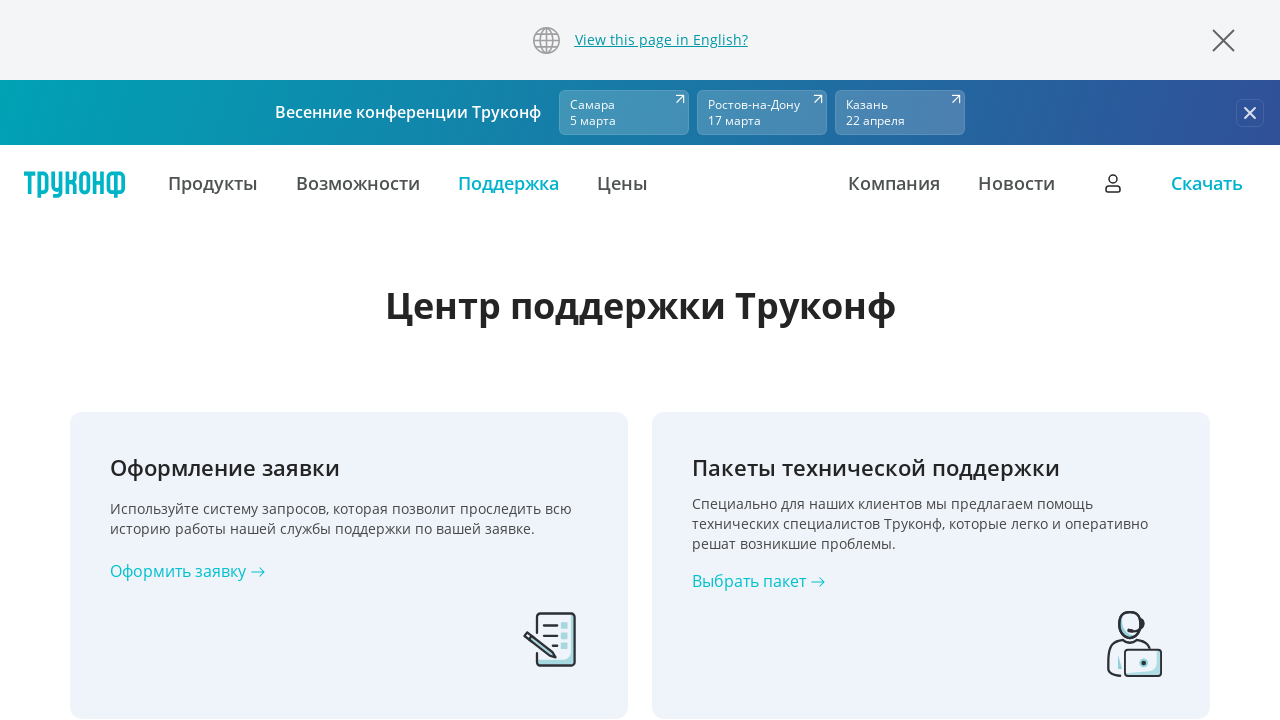